Tests that checkbox 1 can be checked and unchecked by clicking on it

Starting URL: https://the-internet.herokuapp.com/checkboxes

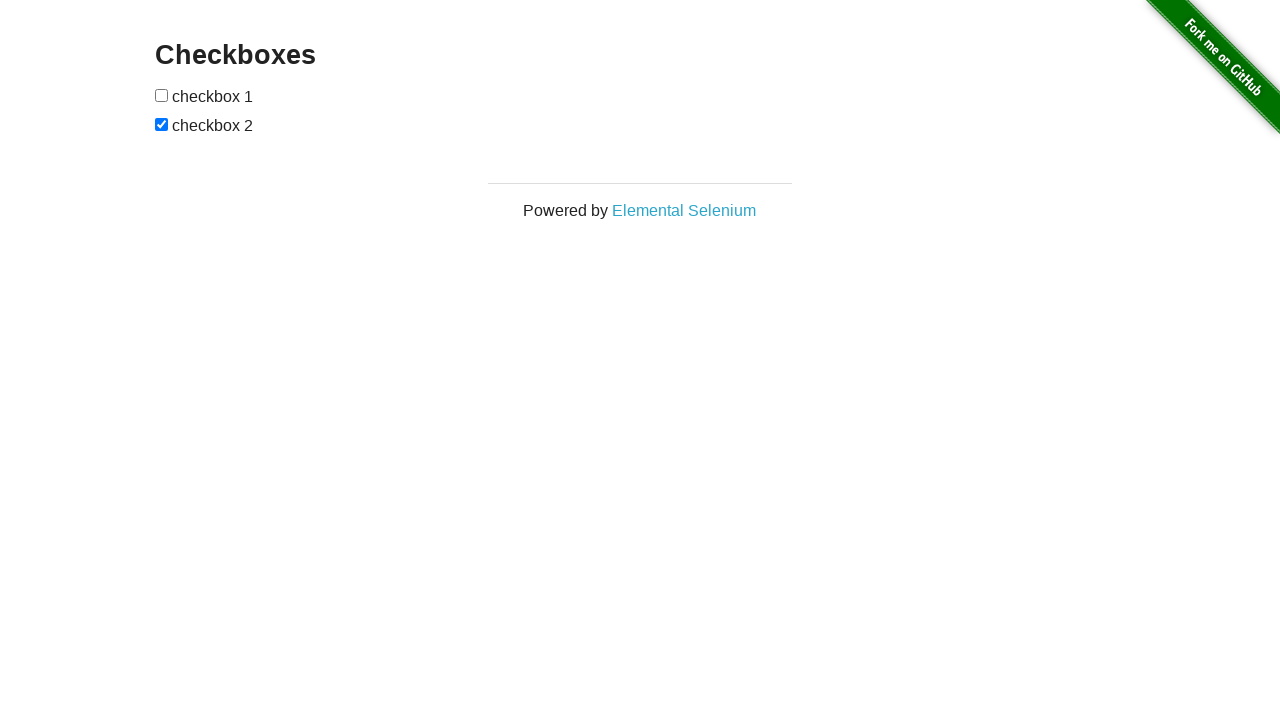

Located checkbox 1 element
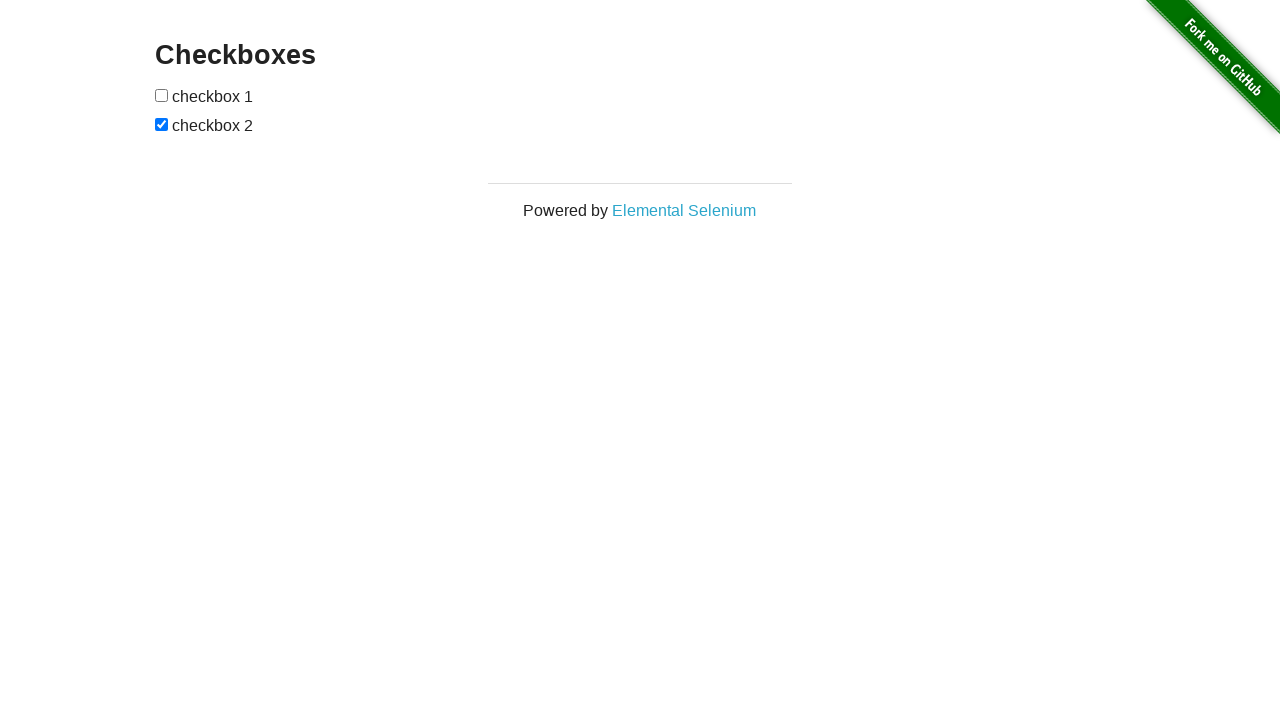

Verified checkbox 1 is unchecked by default
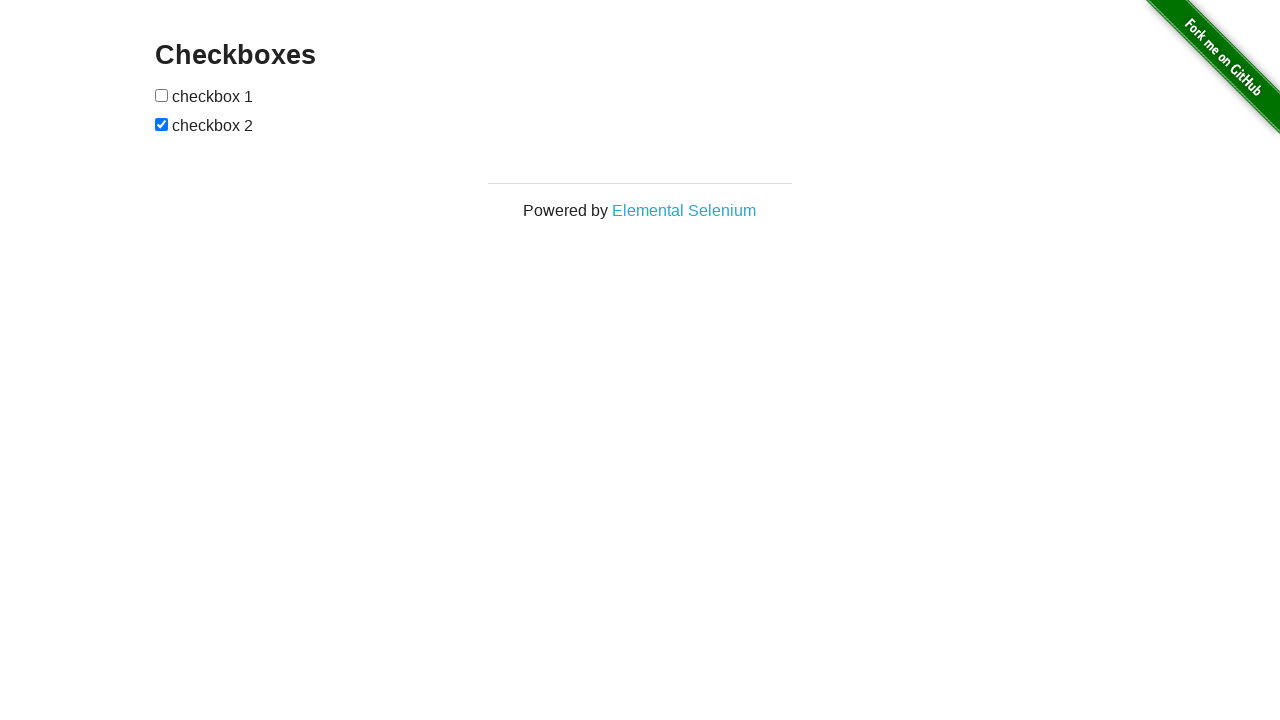

Clicked checkbox 1 to check it at (162, 95) on xpath=//input[1]
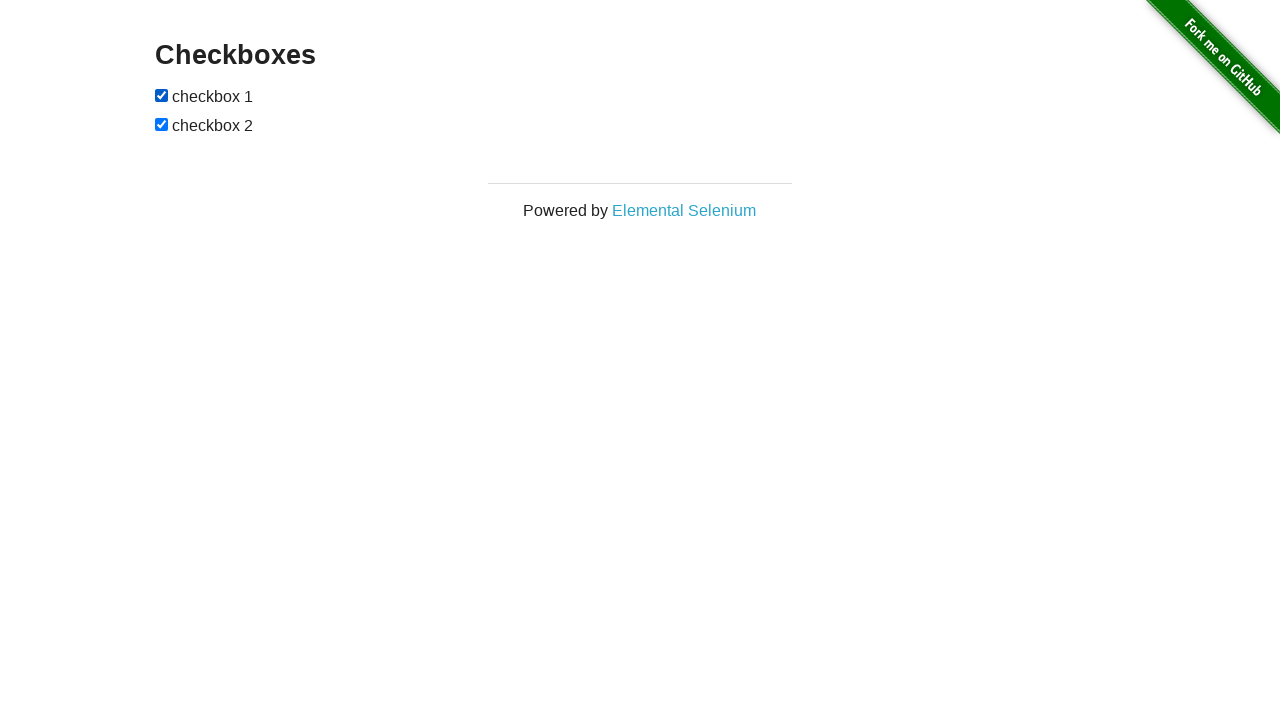

Verified checkbox 1 is now checked
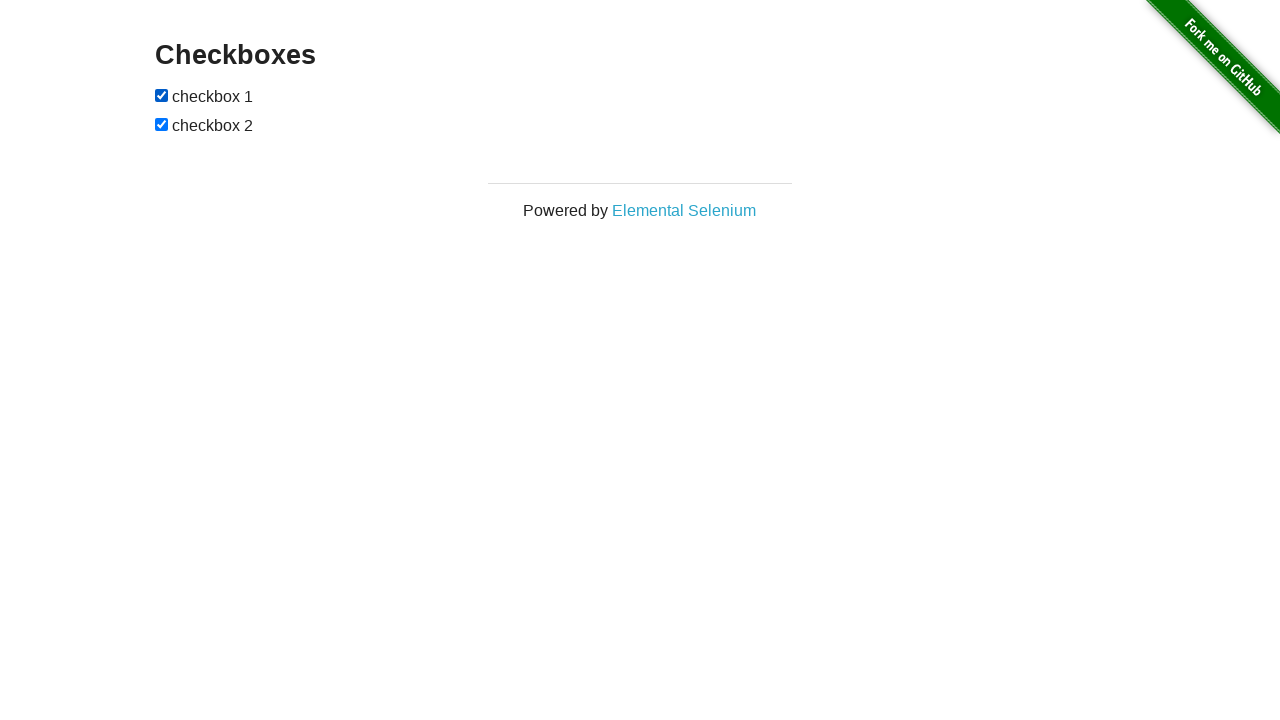

Clicked checkbox 1 to uncheck it at (162, 95) on xpath=//input[1]
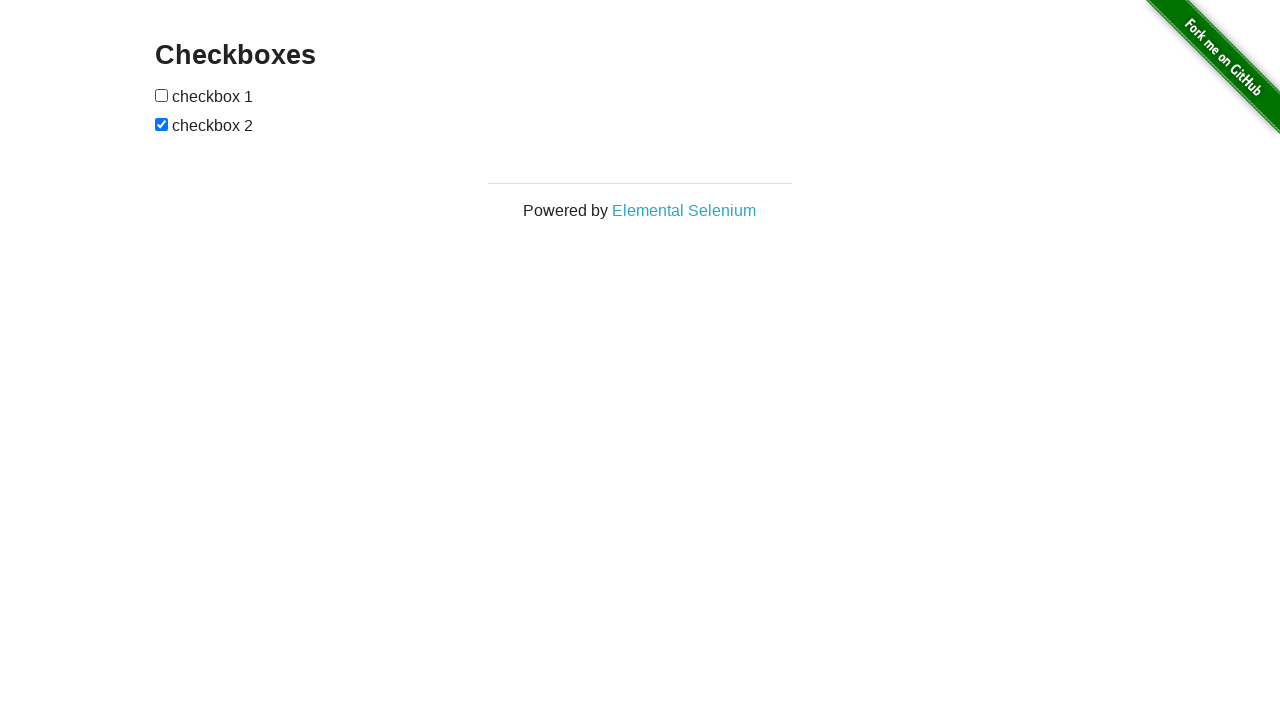

Verified checkbox 1 is now unchecked
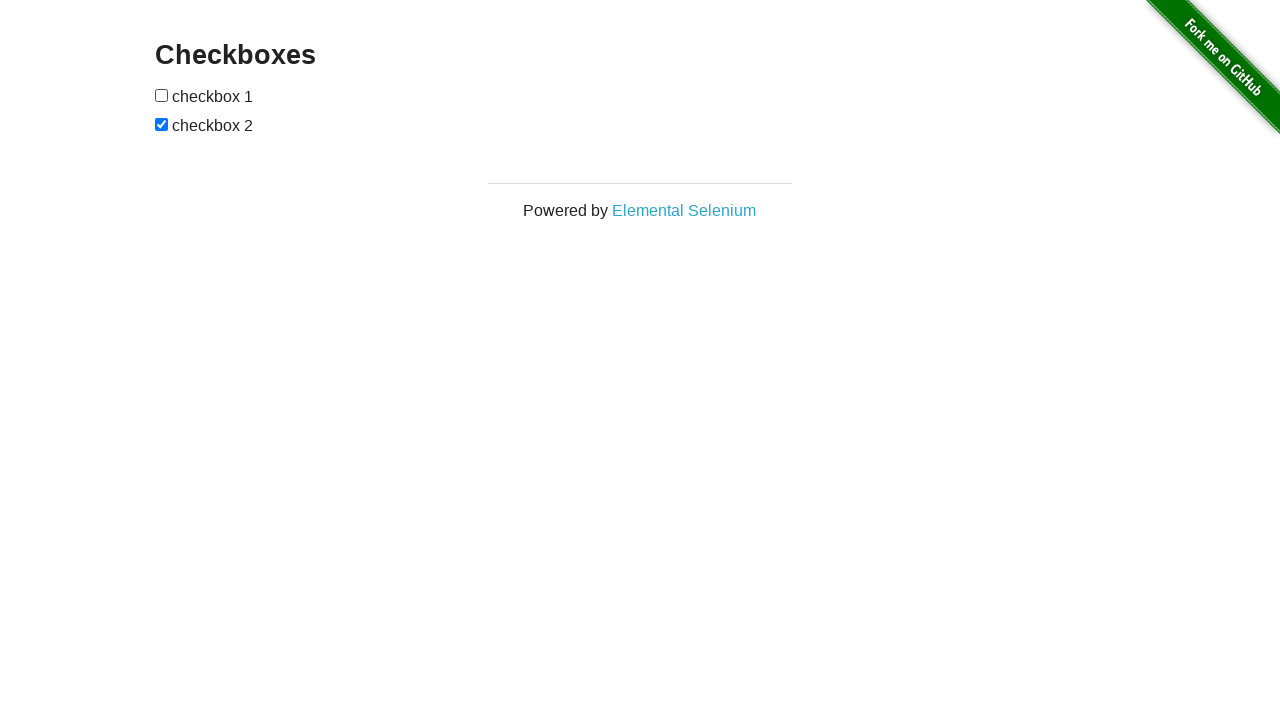

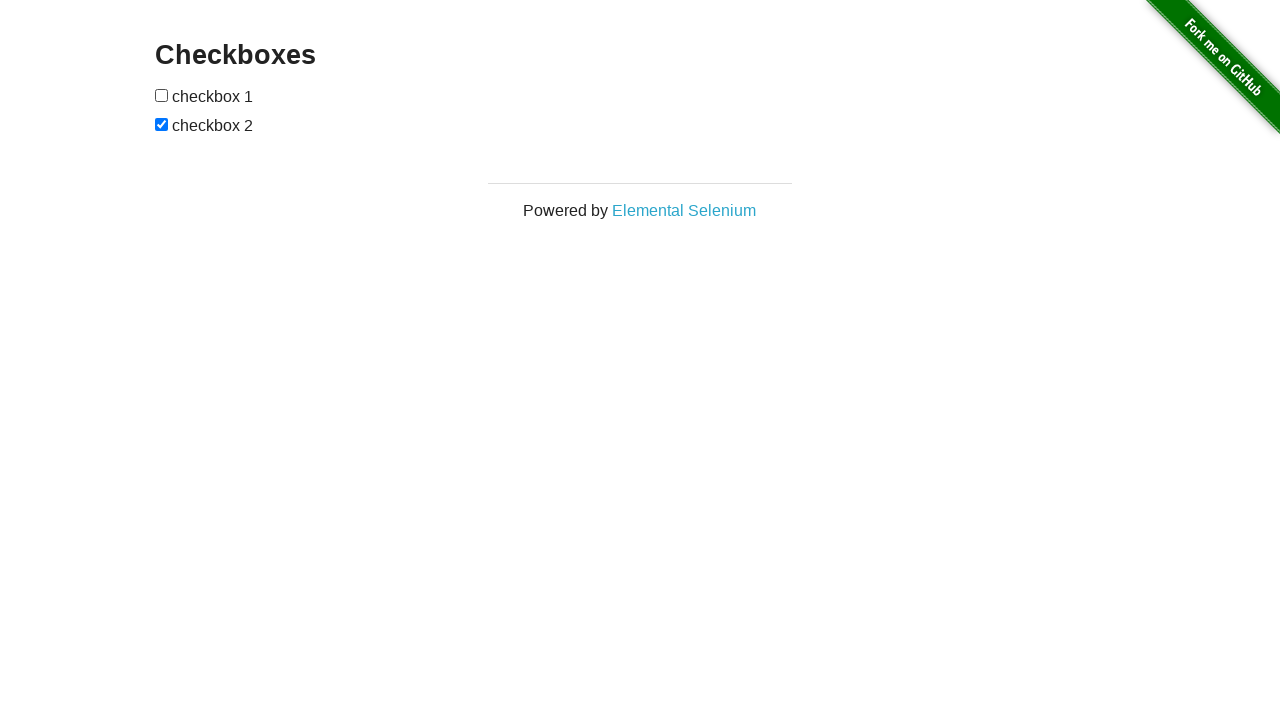